Tests that the toggle-all checkbox state updates when individual items are completed or cleared

Starting URL: https://demo.playwright.dev/todomvc

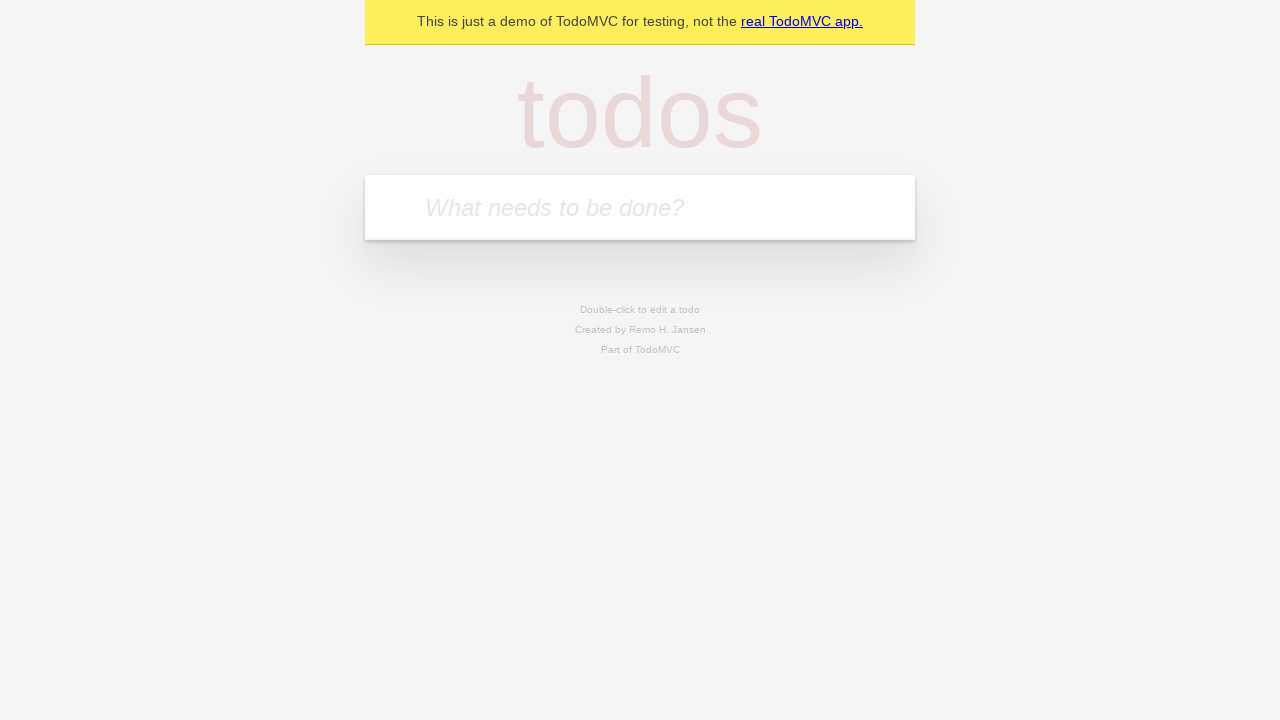

Filled new todo input with 'buy some cheese' on .new-todo
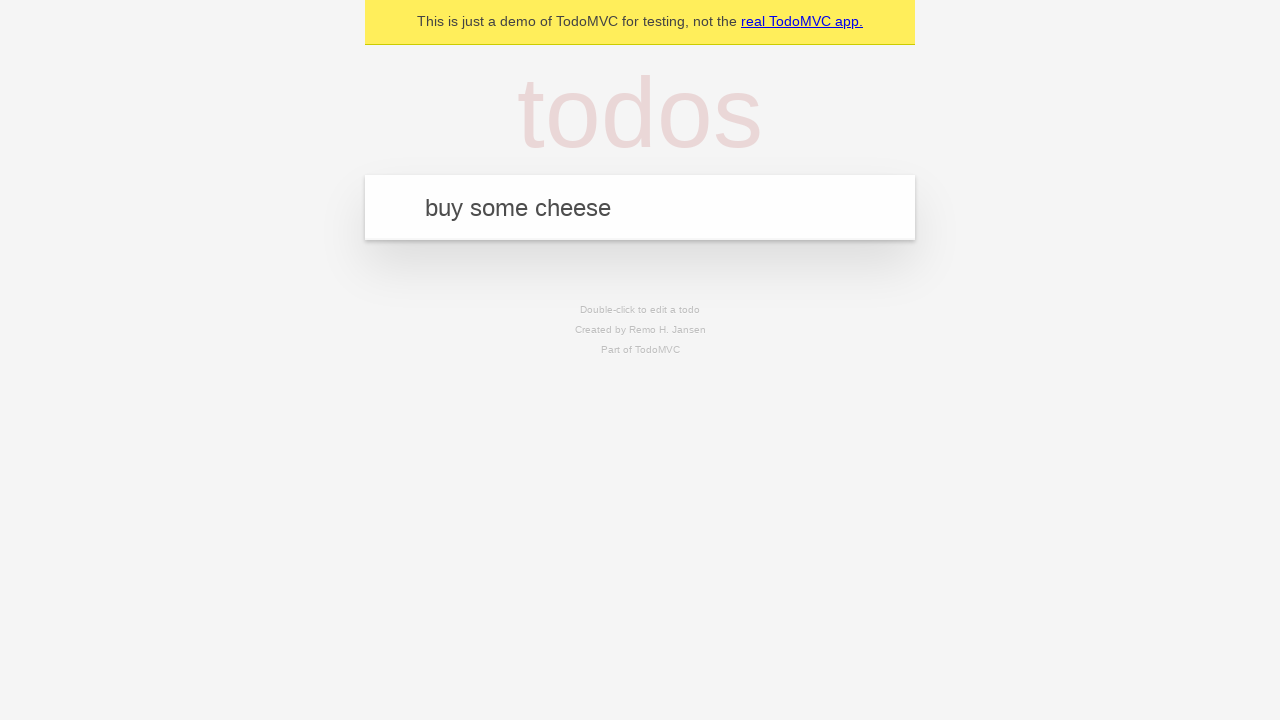

Pressed Enter to create first todo on .new-todo
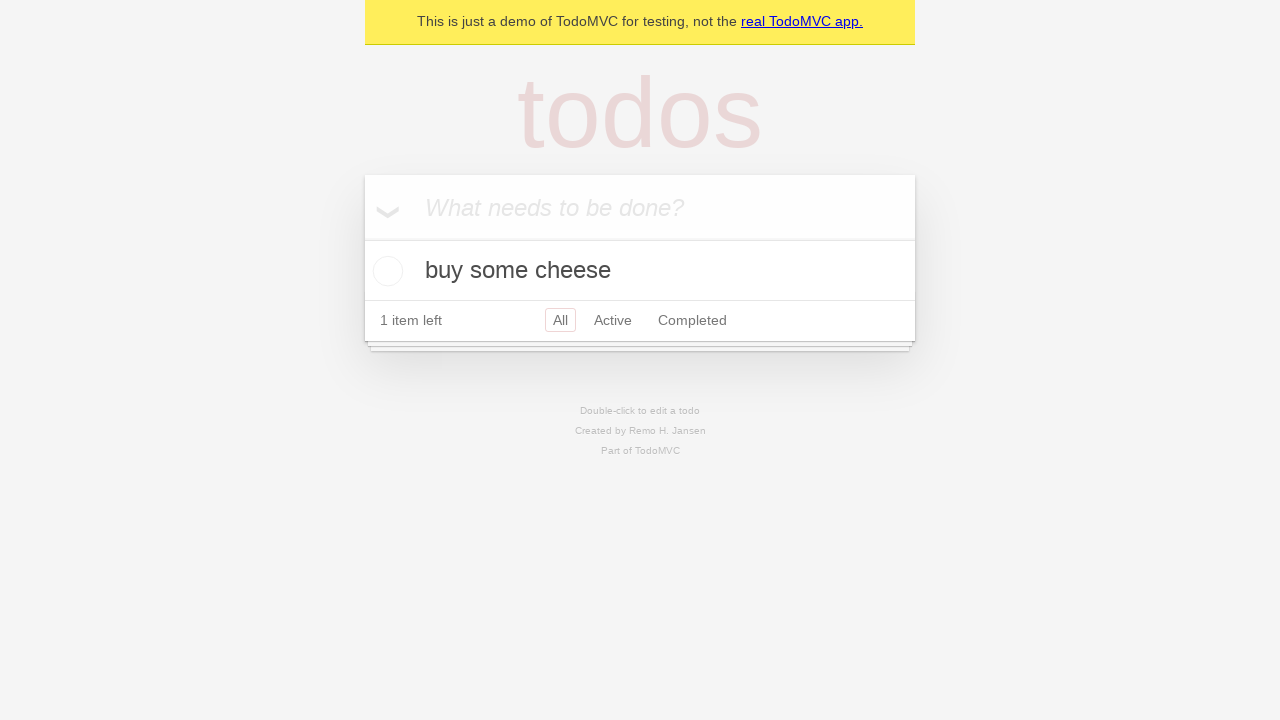

Filled new todo input with 'feed the cat' on .new-todo
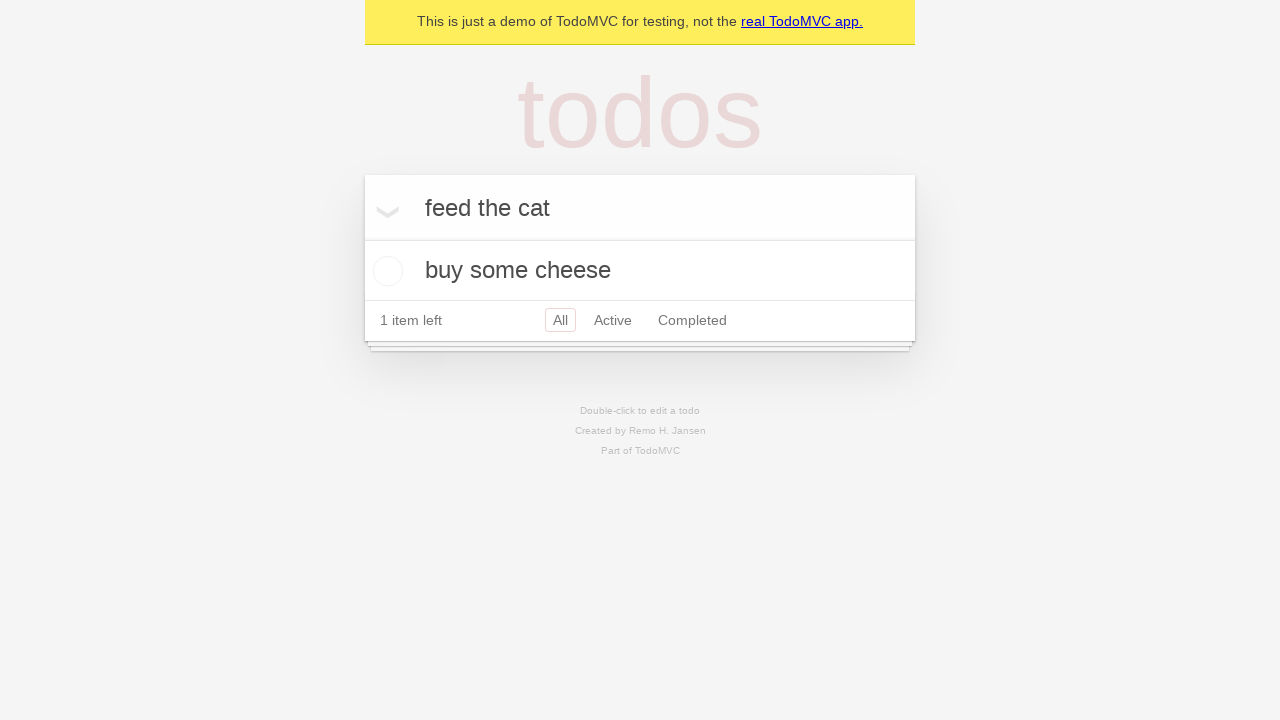

Pressed Enter to create second todo on .new-todo
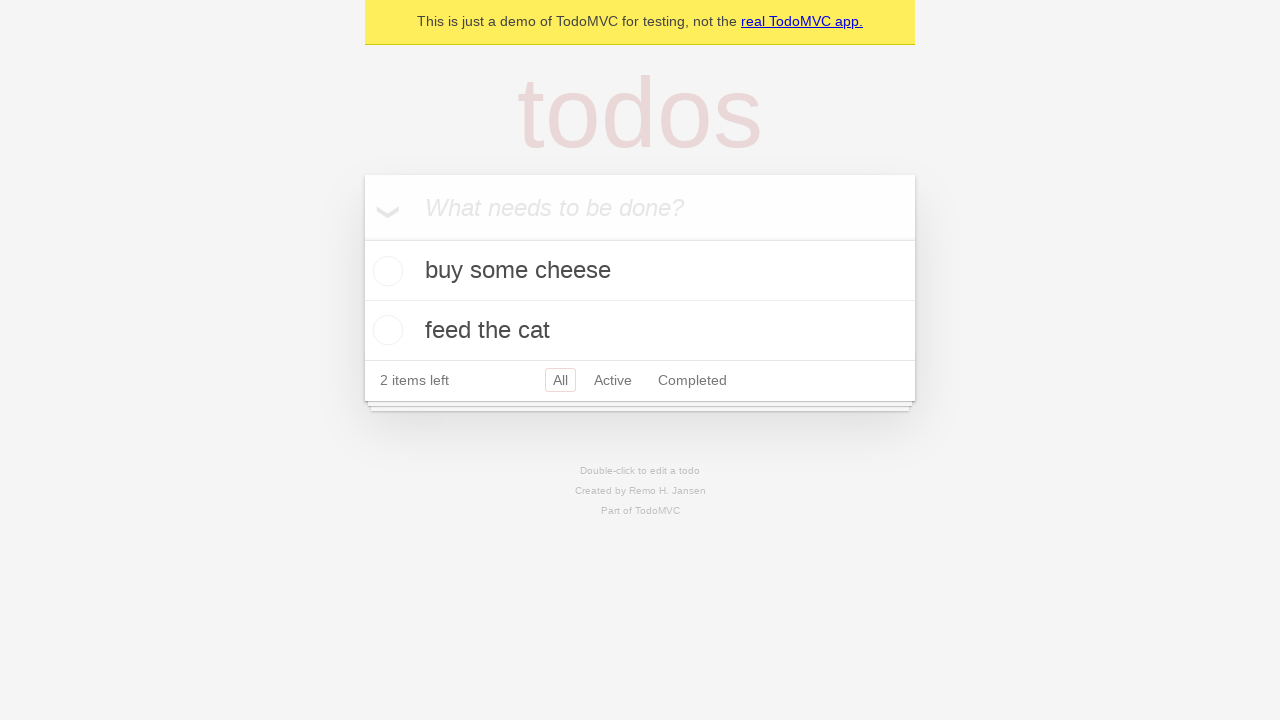

Filled new todo input with 'book a doctors appointment' on .new-todo
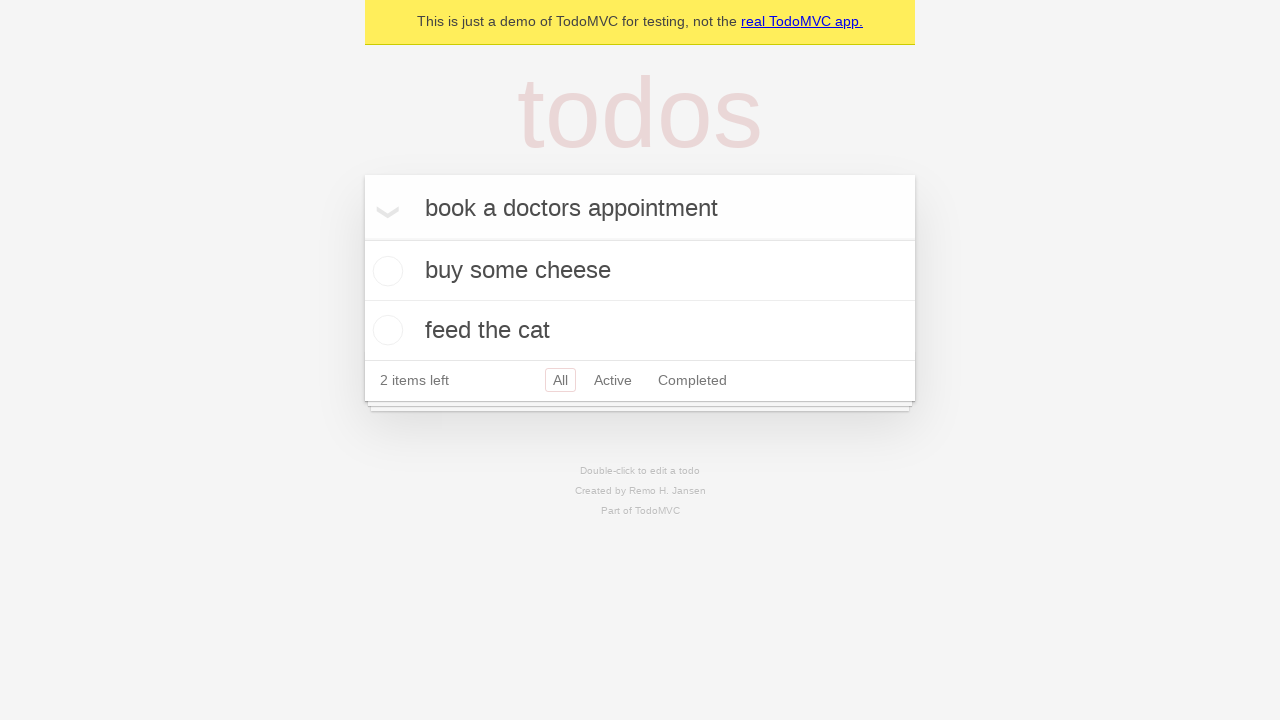

Pressed Enter to create third todo on .new-todo
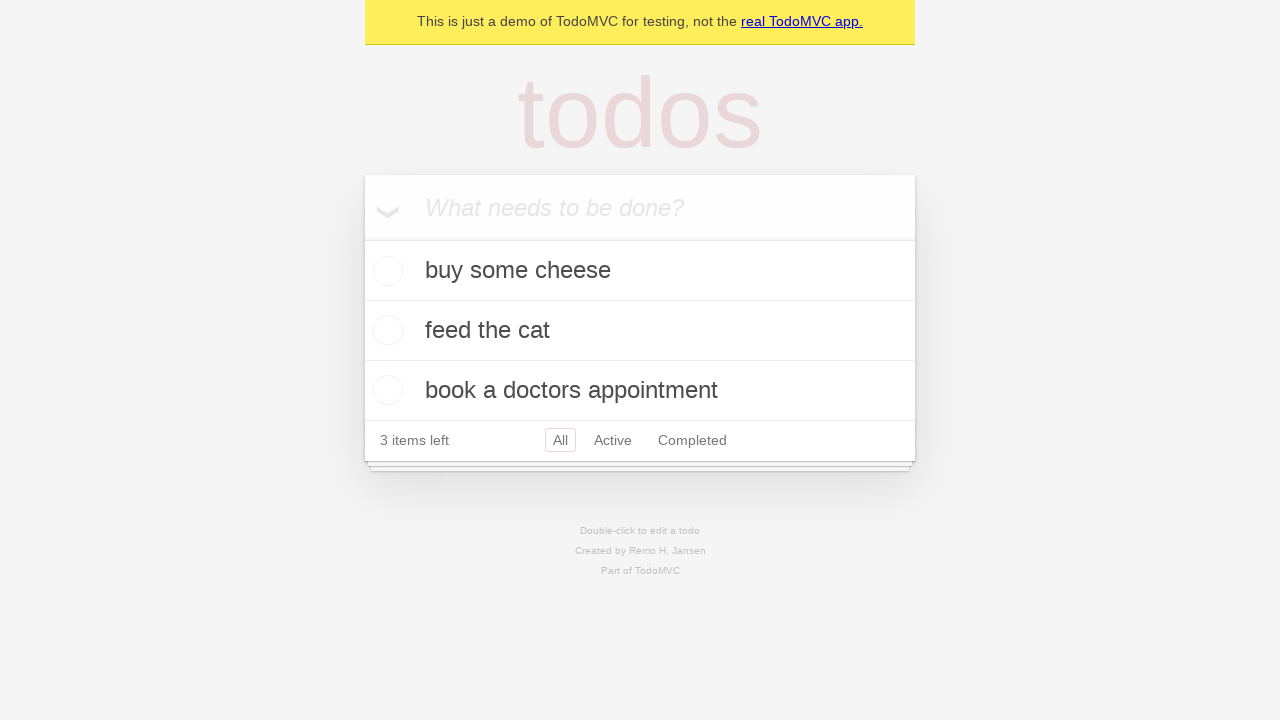

Checked toggle-all checkbox to mark all todos as completed at (362, 238) on .toggle-all
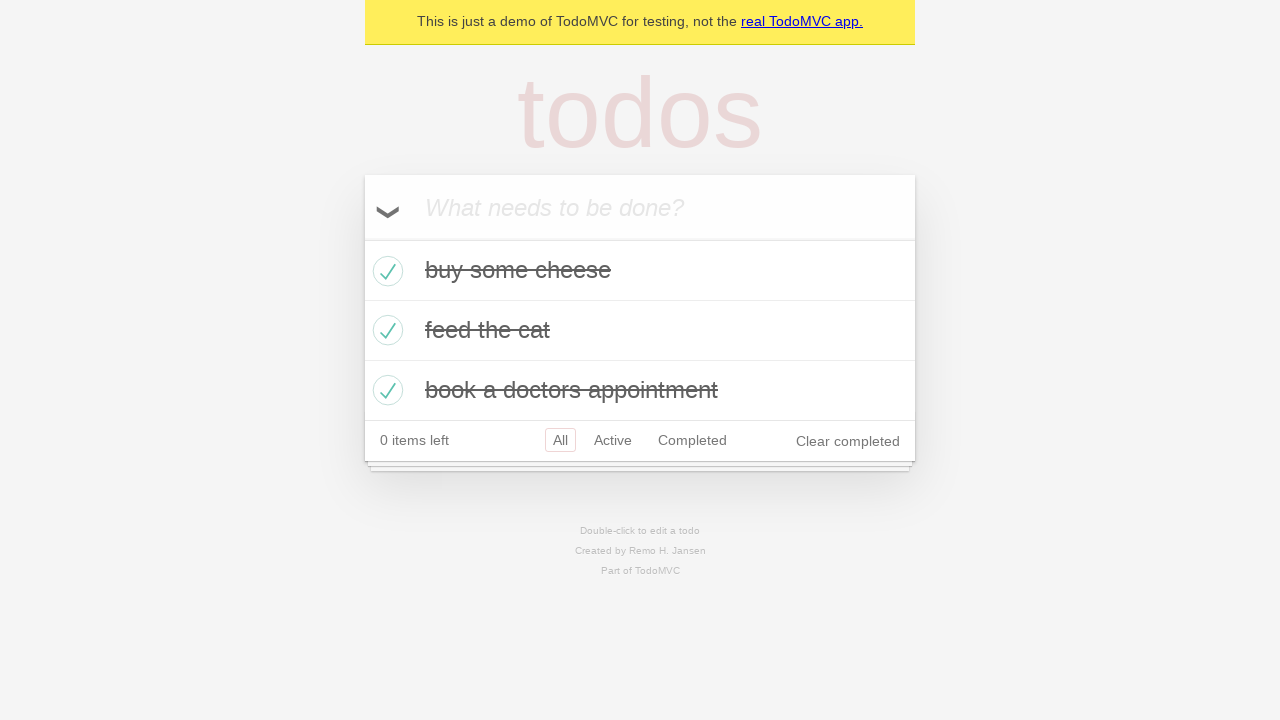

Located first todo item
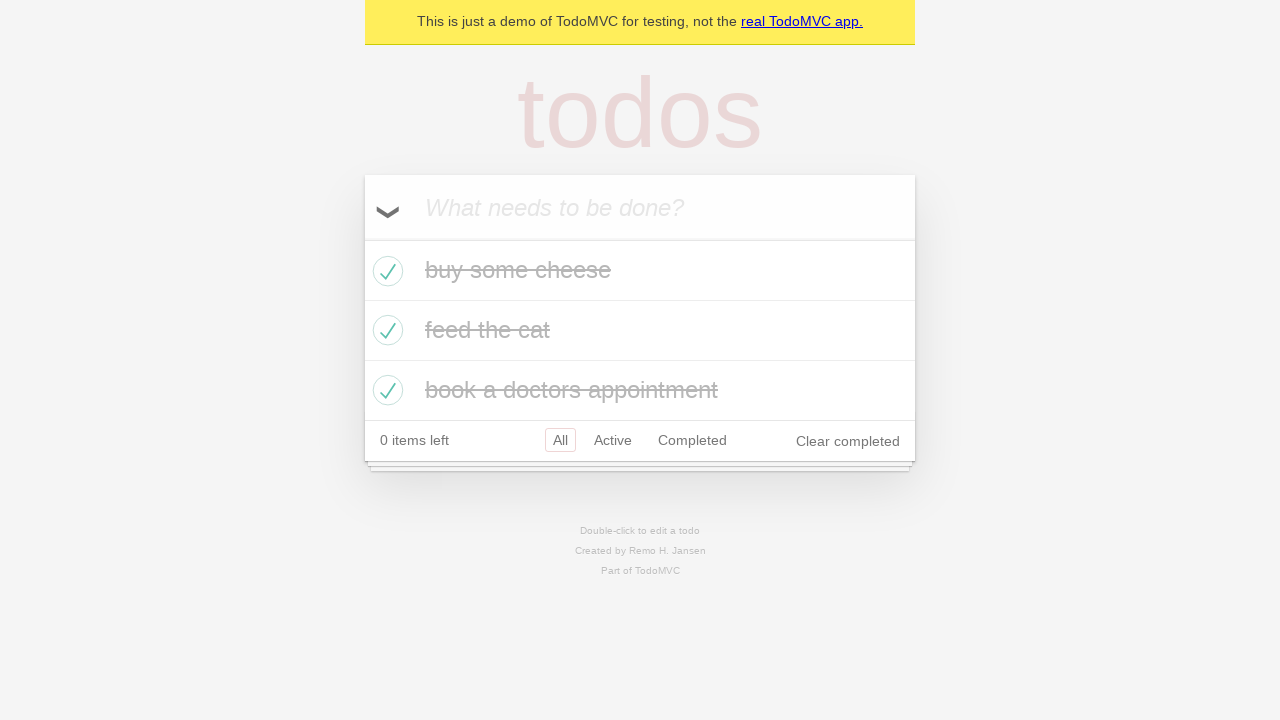

Unchecked first todo checkbox to mark it as incomplete at (385, 271) on .todo-list li >> nth=0 >> .toggle
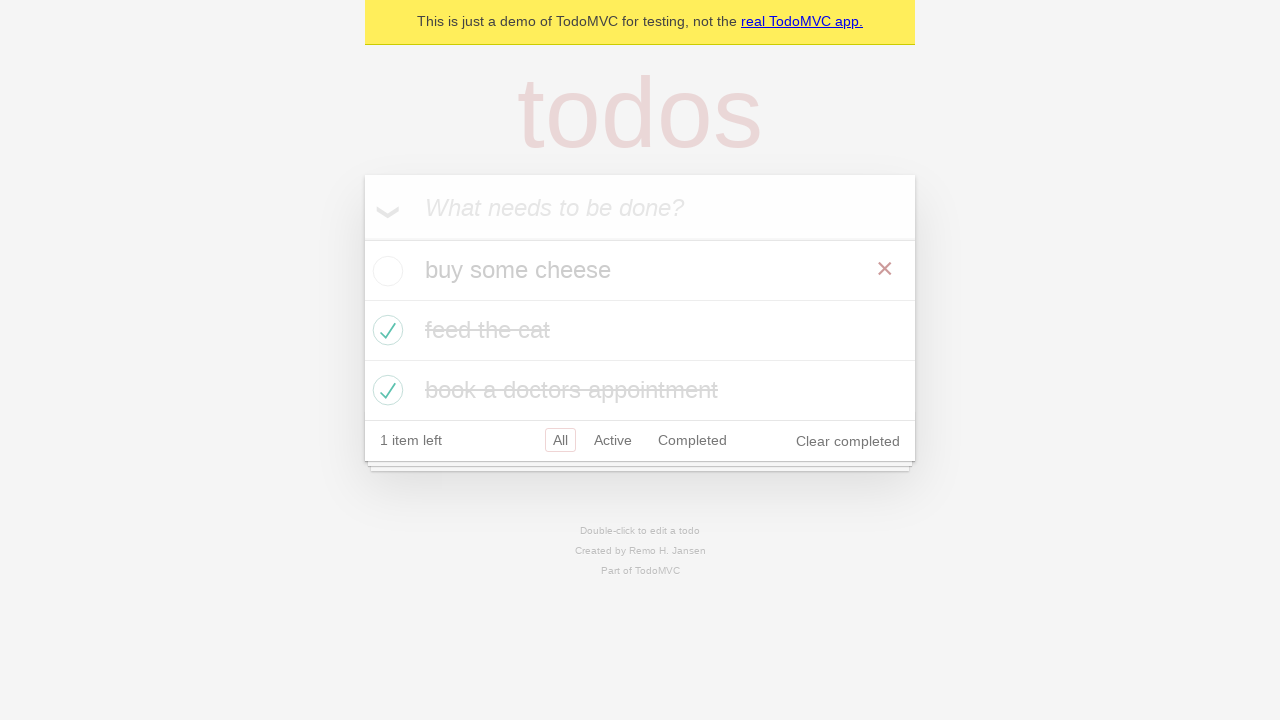

Checked first todo checkbox to mark it as completed again at (385, 271) on .todo-list li >> nth=0 >> .toggle
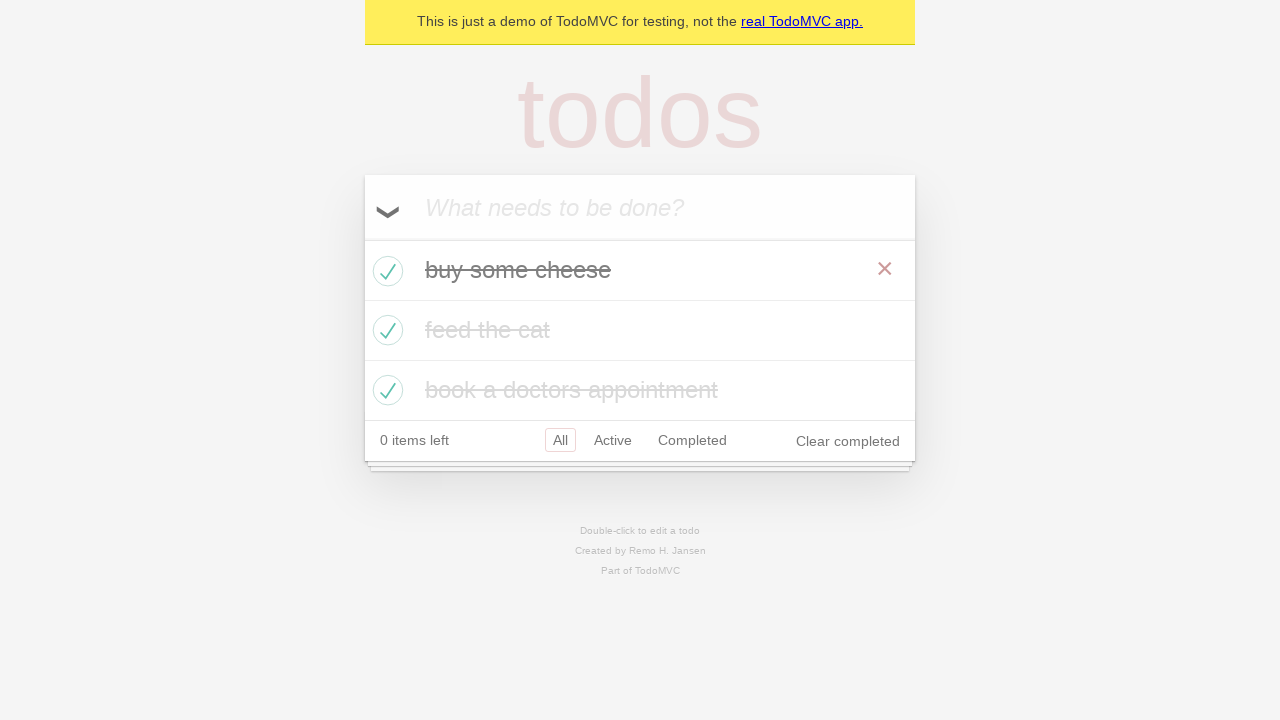

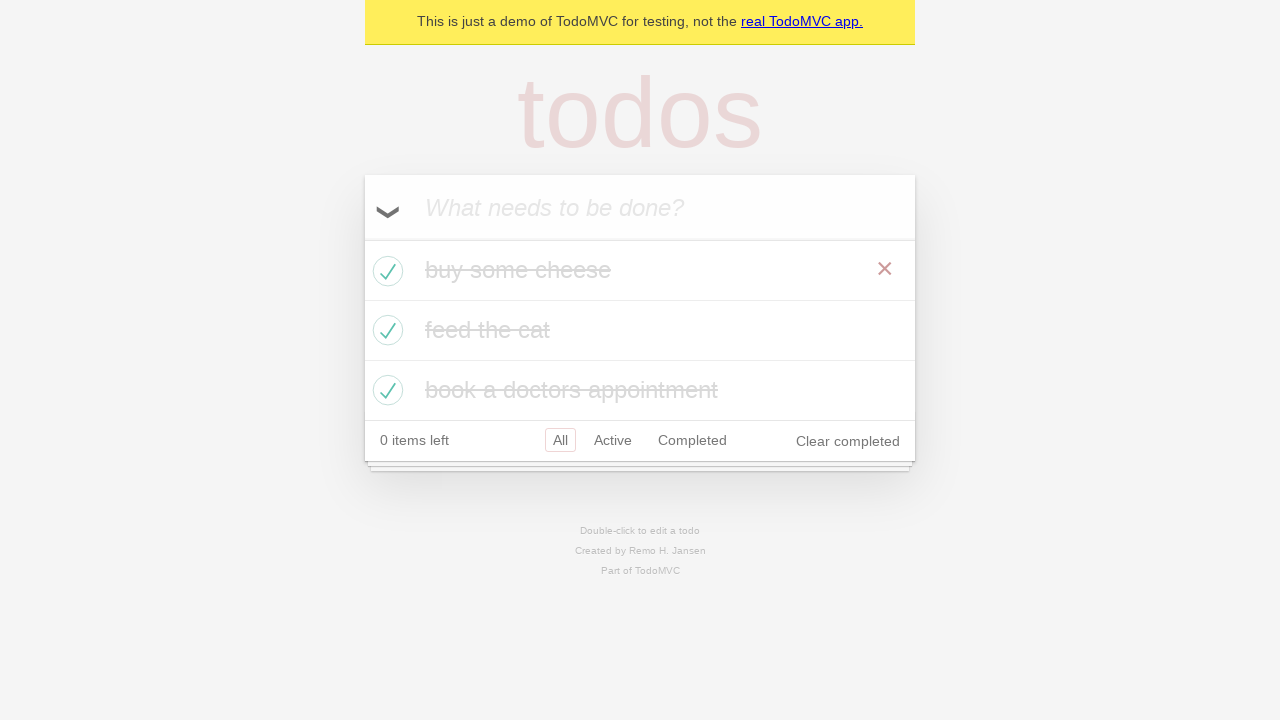